Tests clicking the About Us link and verifies the video modal appears

Starting URL: https://www.demoblaze.com/

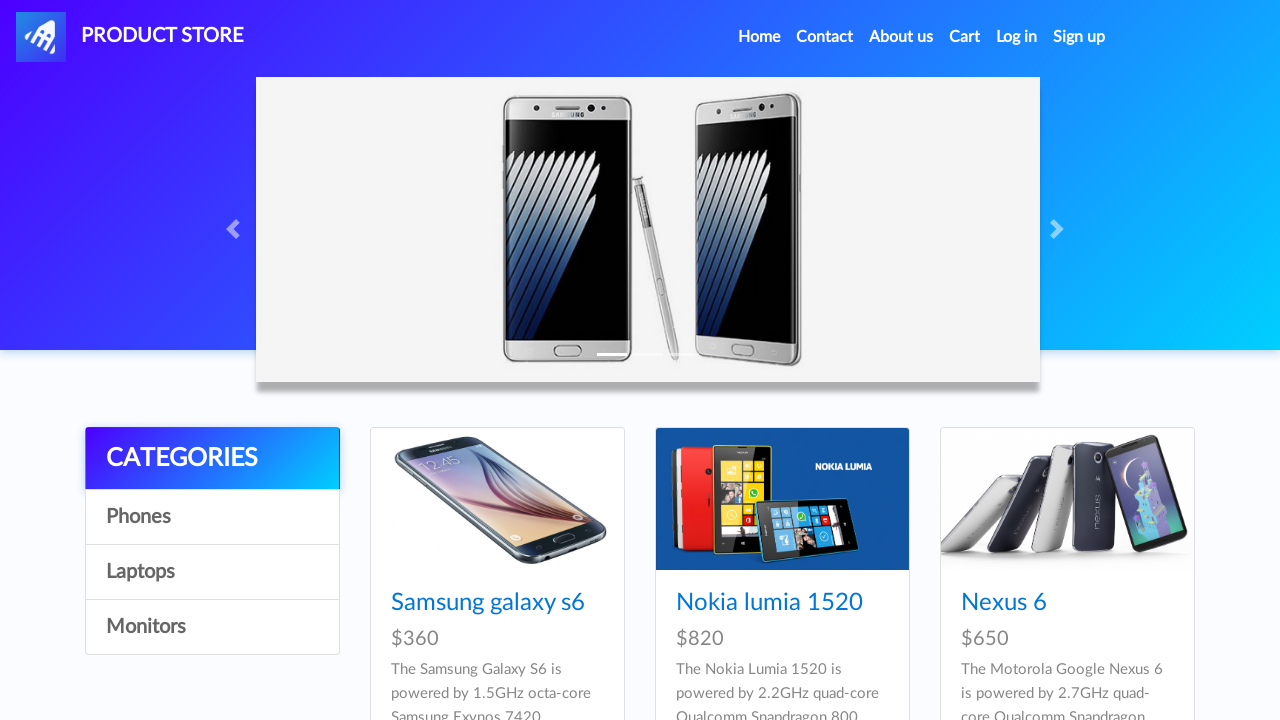

Clicked on About Us link at (901, 37) on a:has-text('About us')
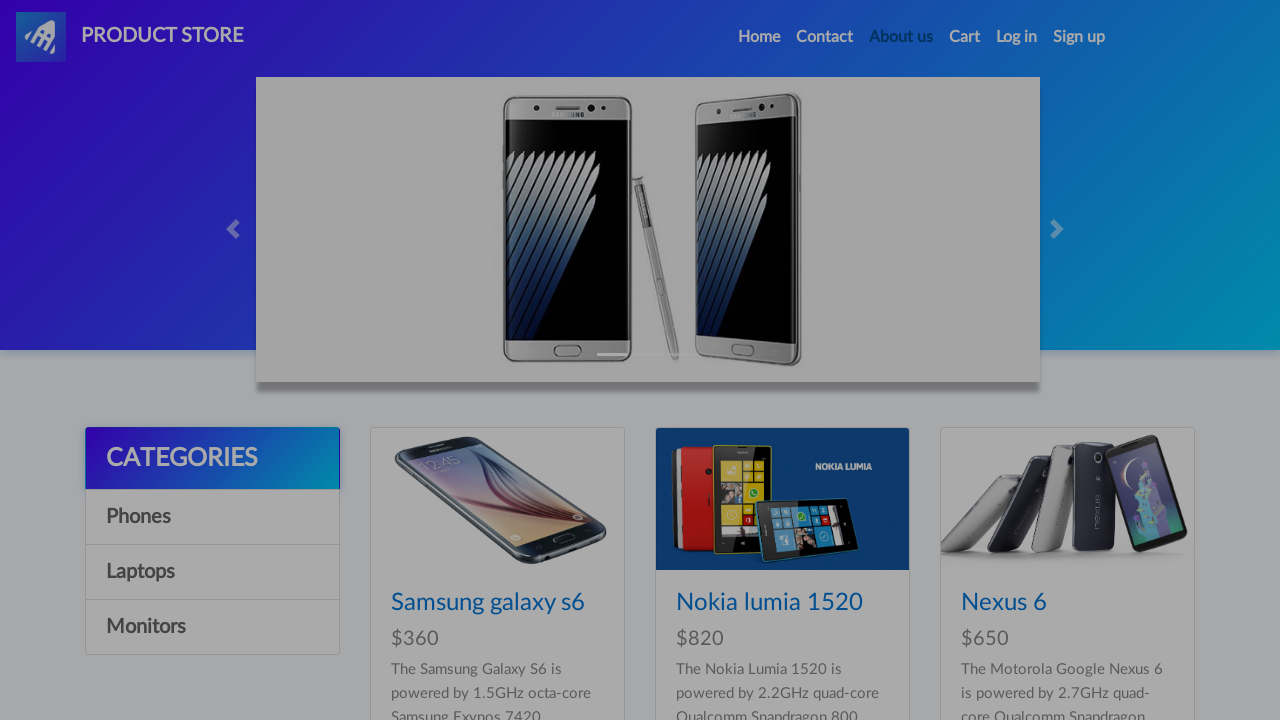

Video modal appeared and is now visible
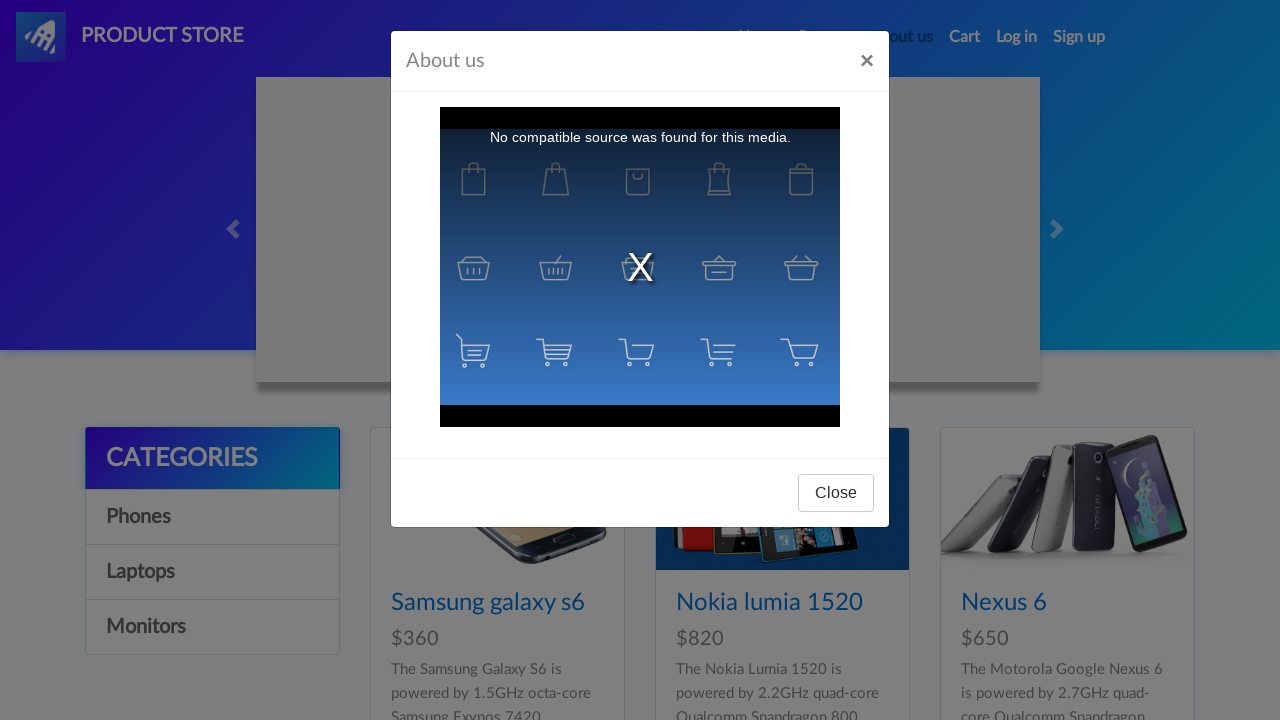

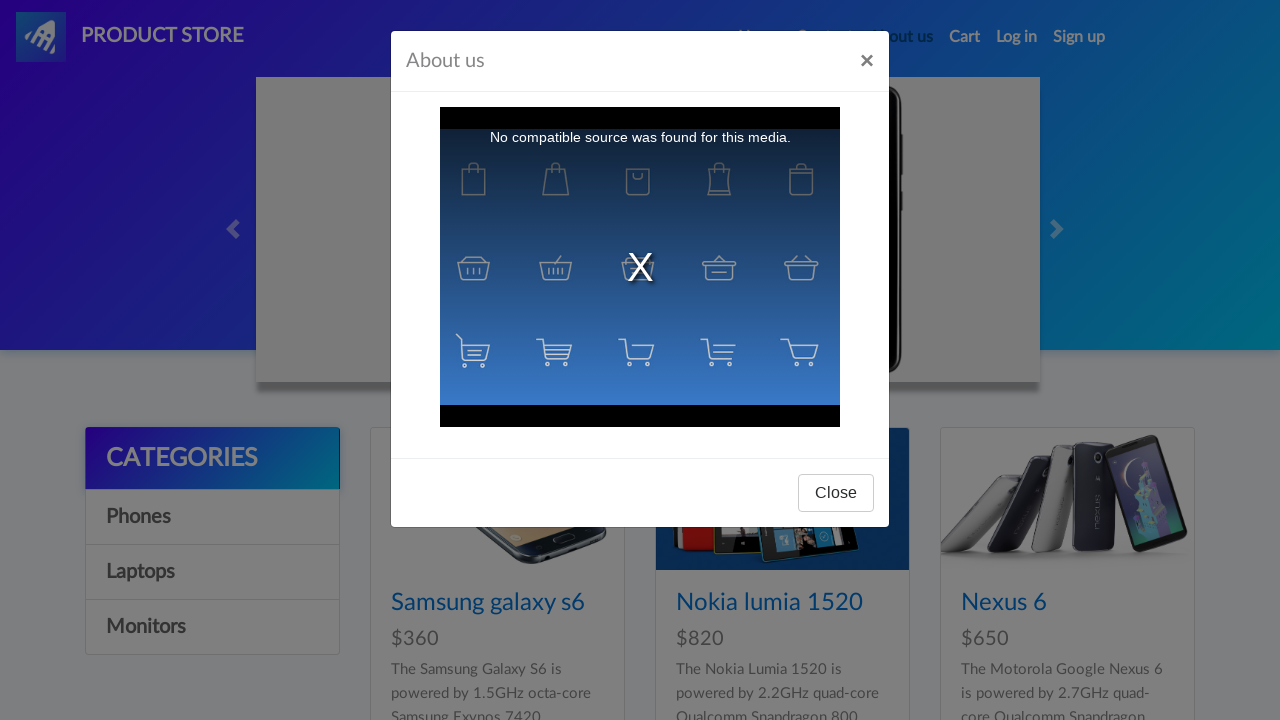